Navigates to the Formula 1 World Drivers' Championship standings page and verifies that the results table with driver information is displayed

Starting URL: https://www.formula1.com/en/results/2025/drivers

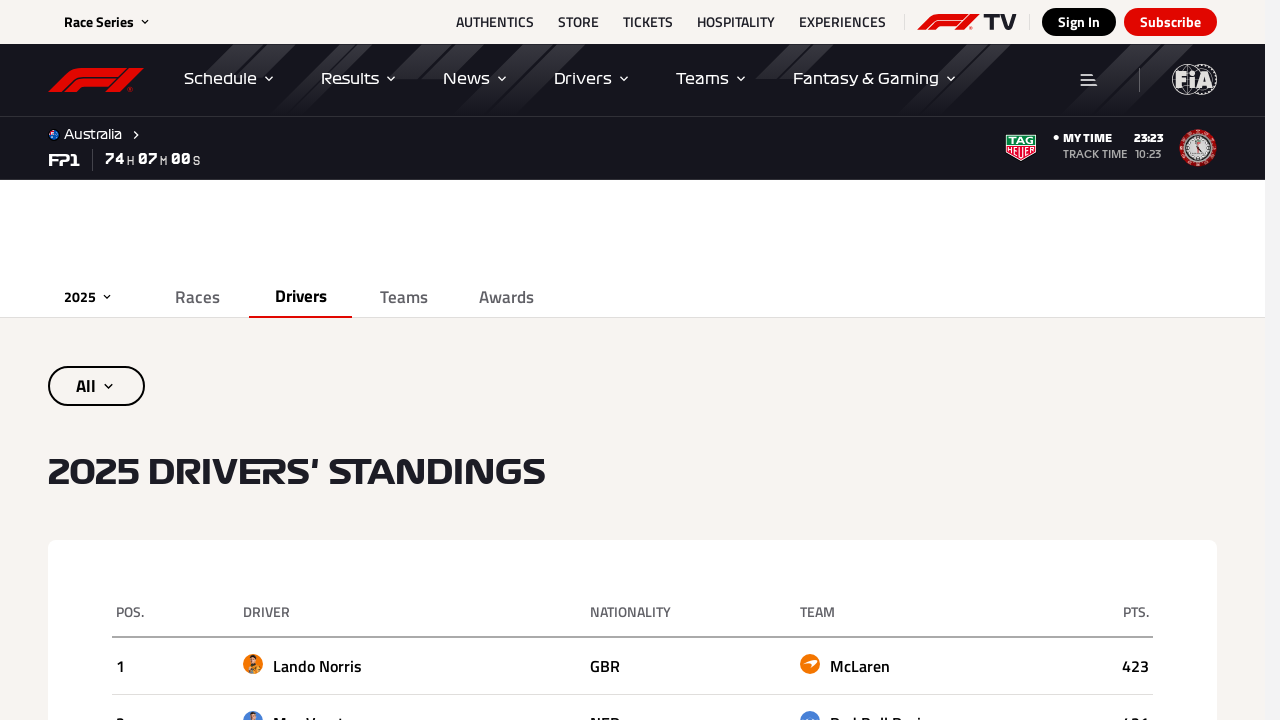

Navigated to Formula 1 World Drivers' Championship standings page
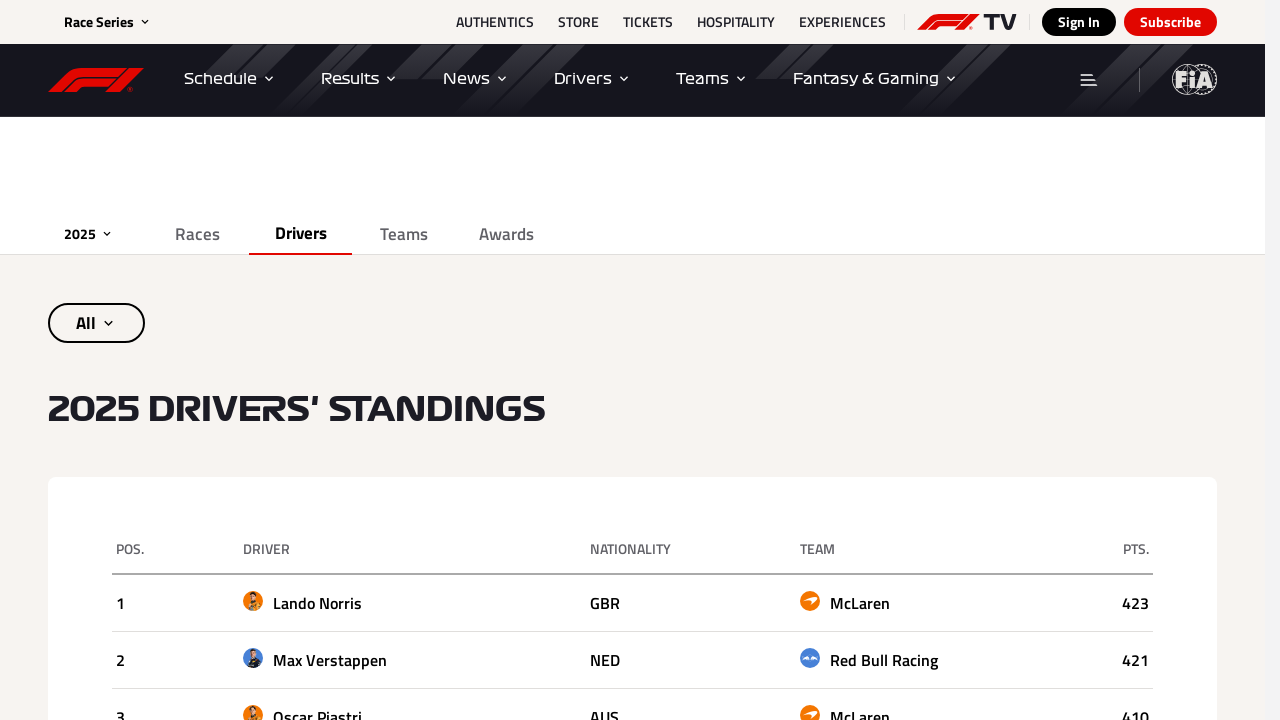

Championship standings table loaded
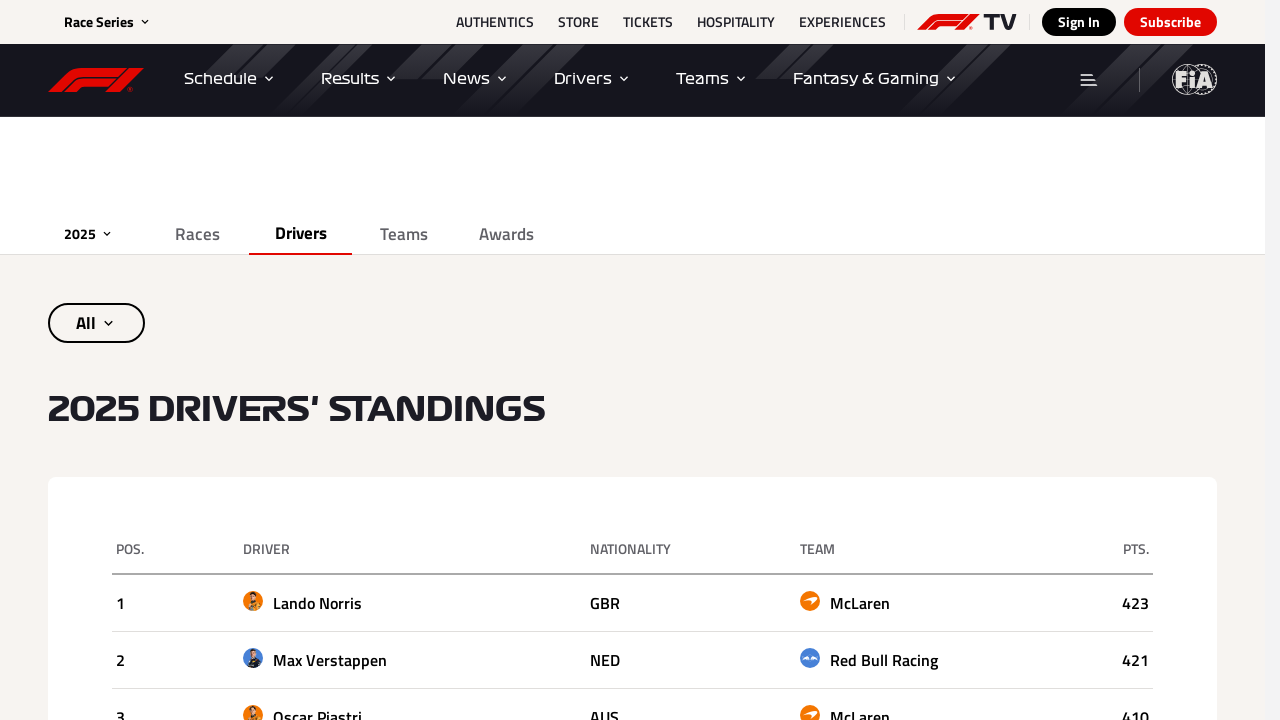

First table row is visible with driver data
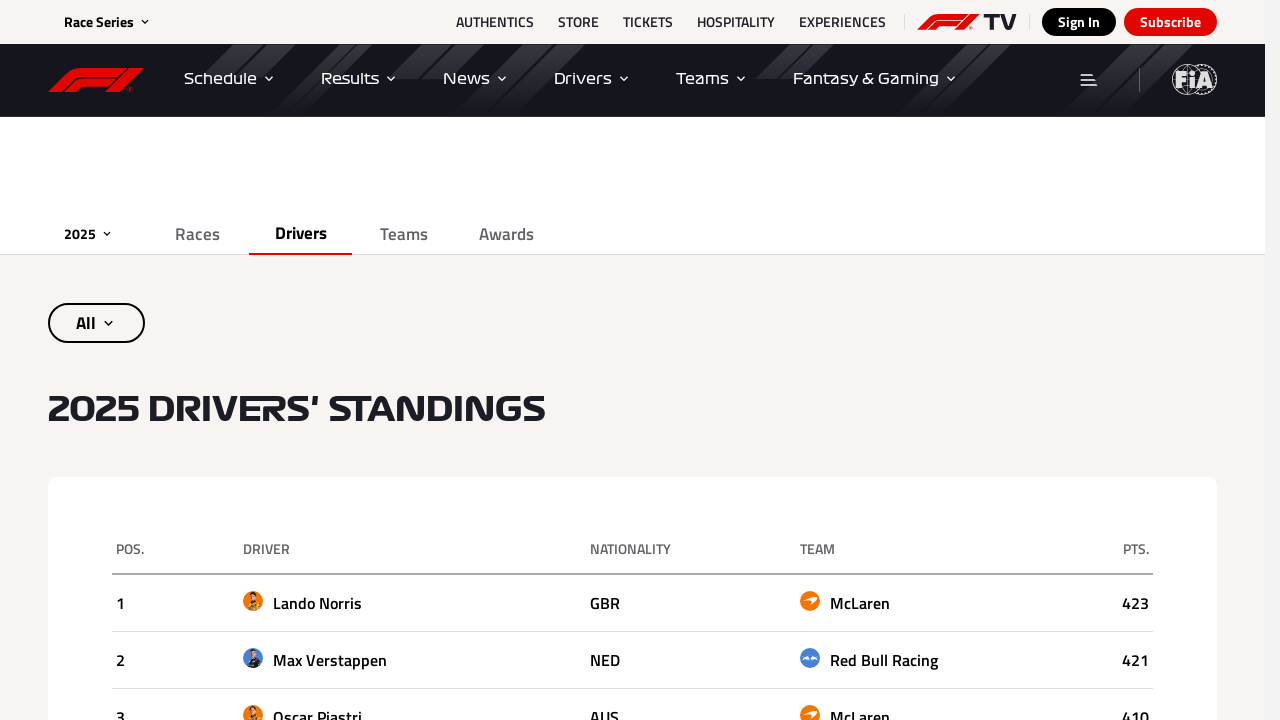

Driver name column is visible
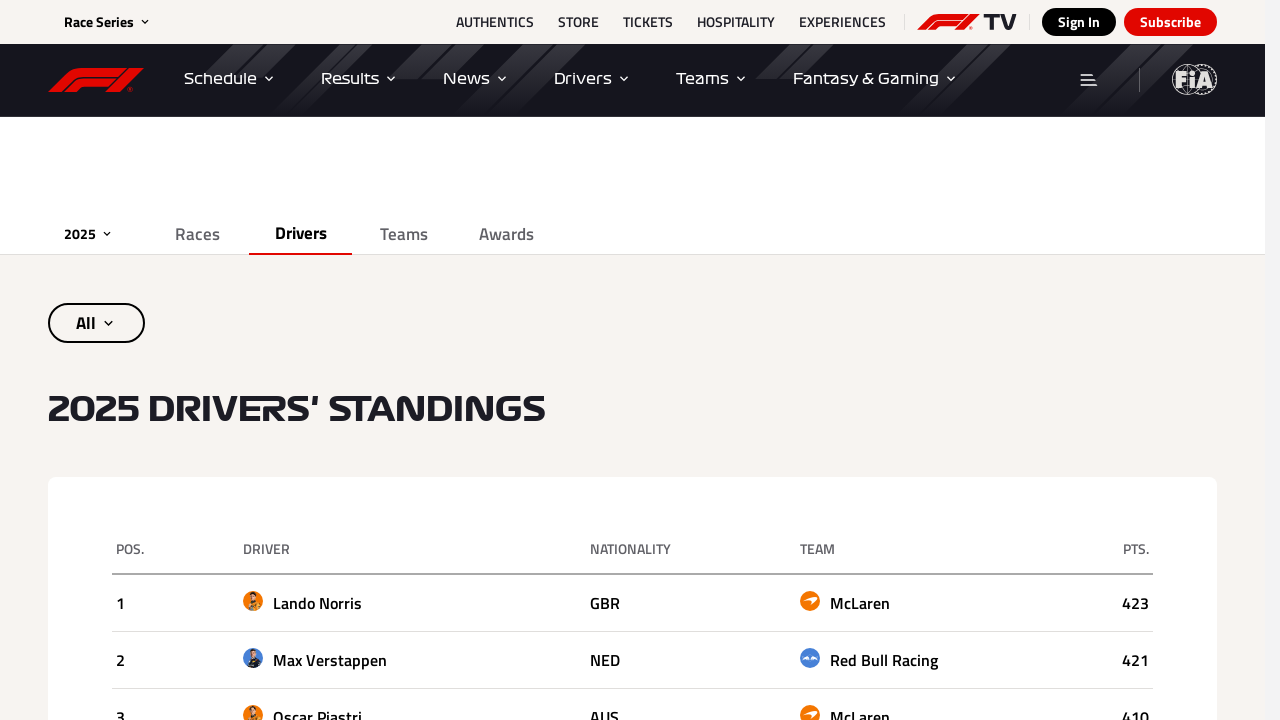

Team column is visible
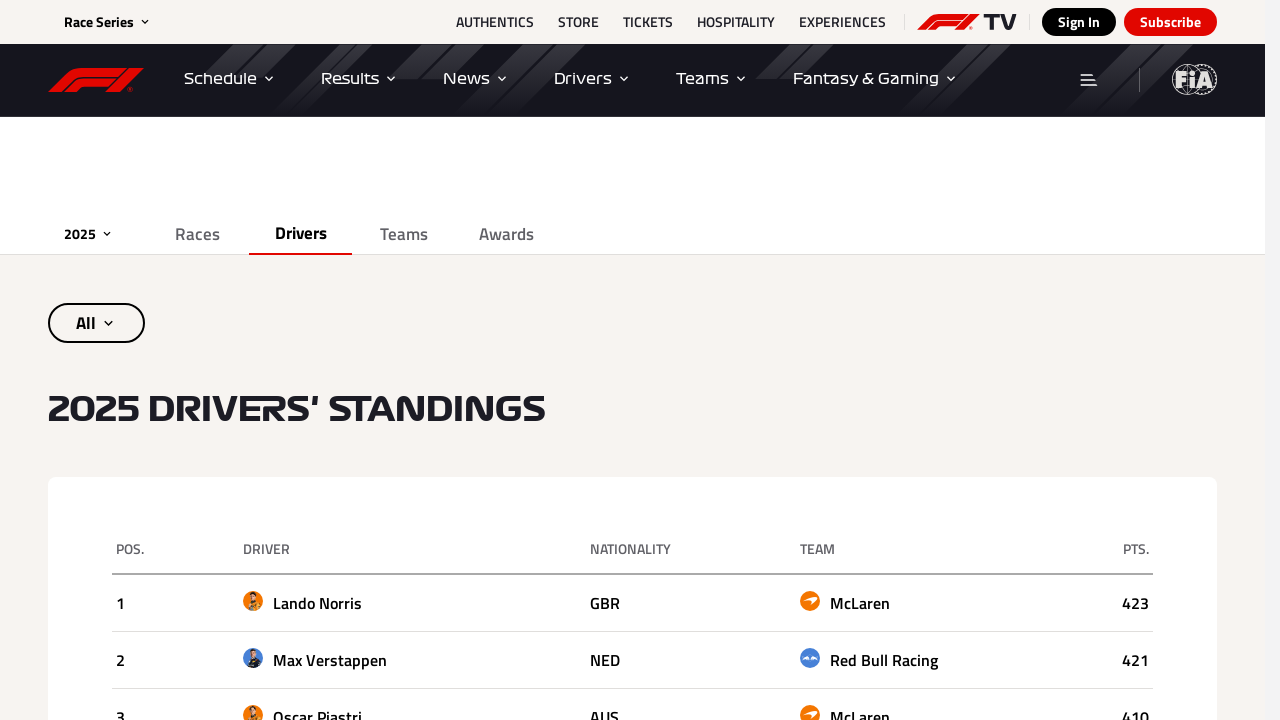

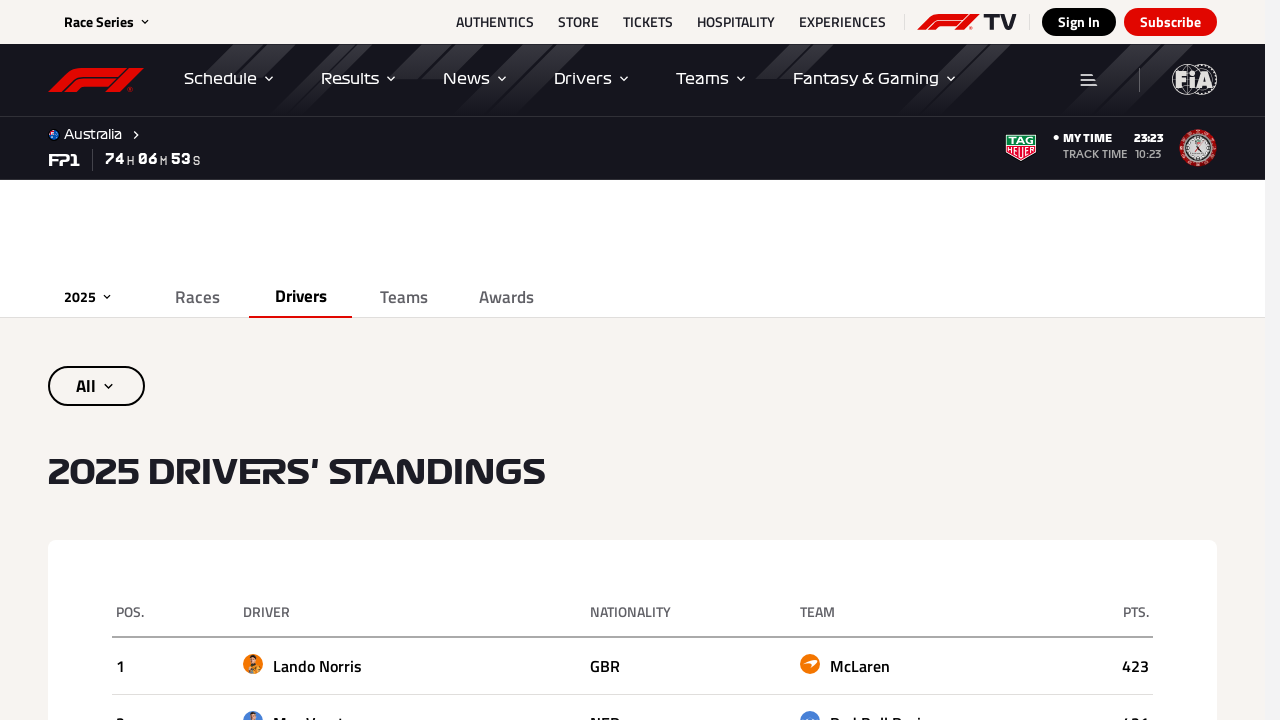